Tests double-click functionality by double-clicking a div element and verifying the resulting message

Starting URL: http://watir.com/examples/non_control_elements.html

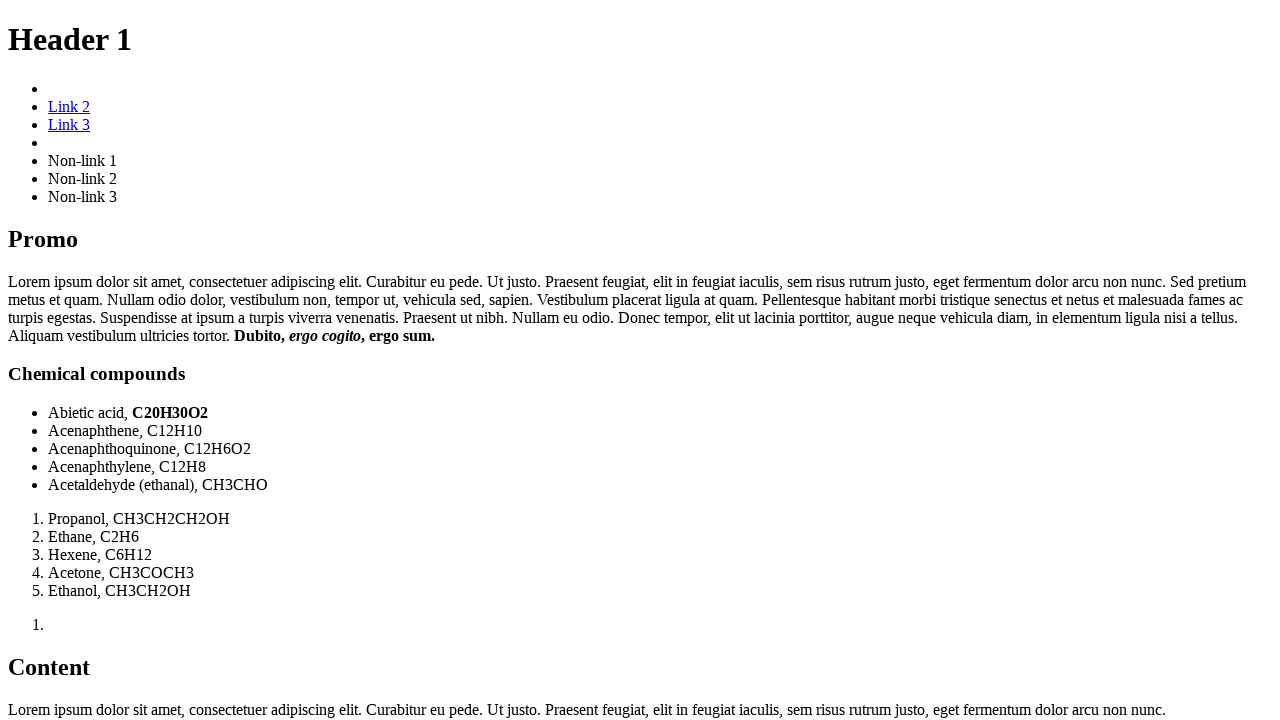

Navigated to non_control_elements.html page
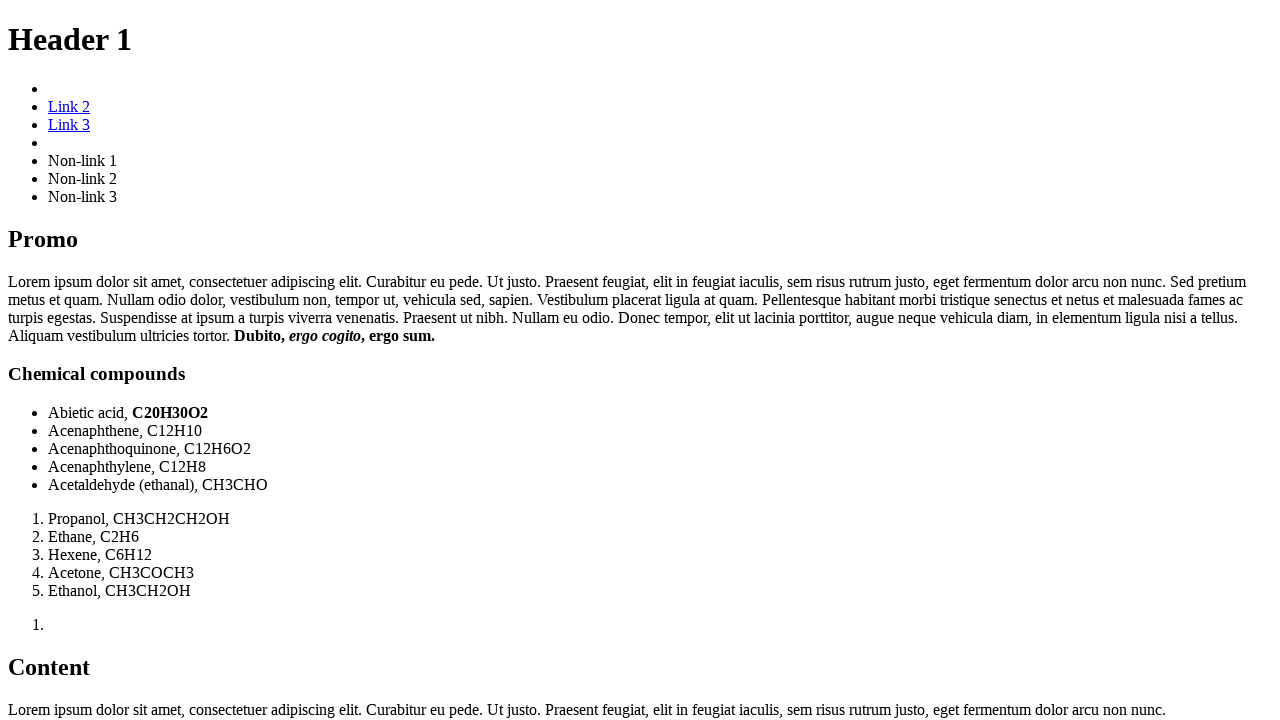

Double-clicked the div element with id 'html_test' at (640, 404) on #html_test
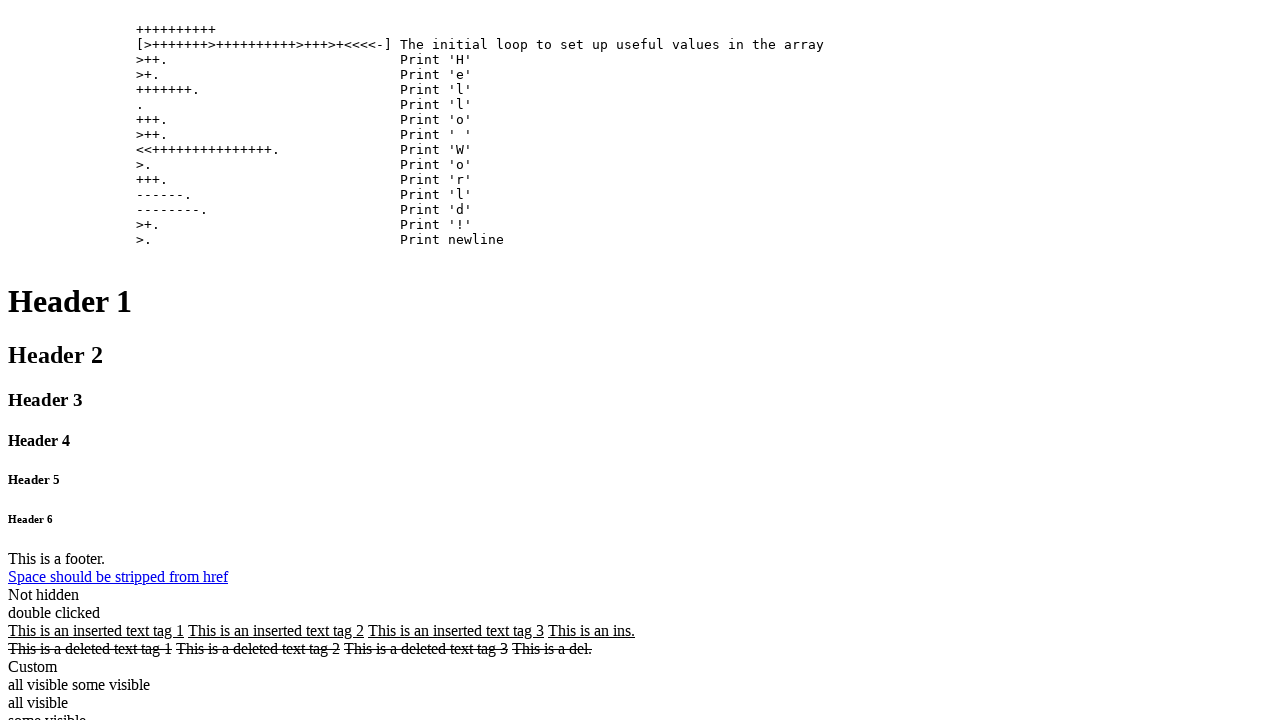

Retrieved message text from #messages element
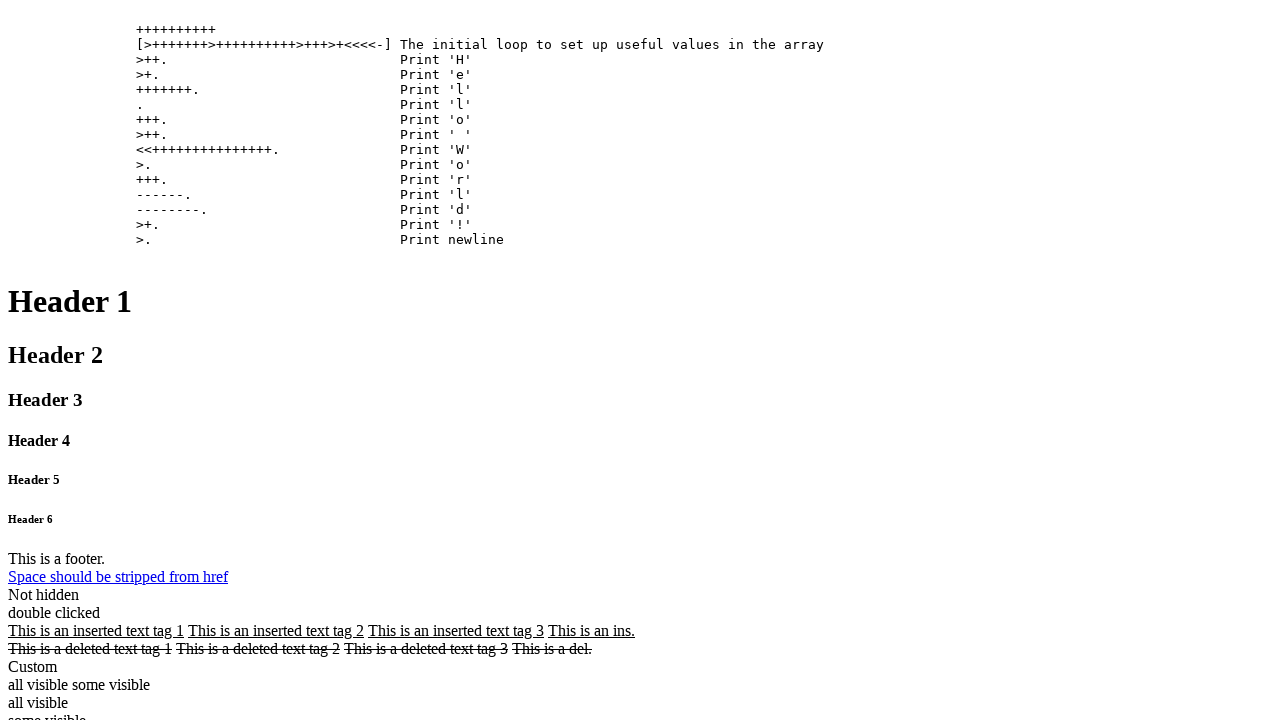

Verified message equals 'double clicked'
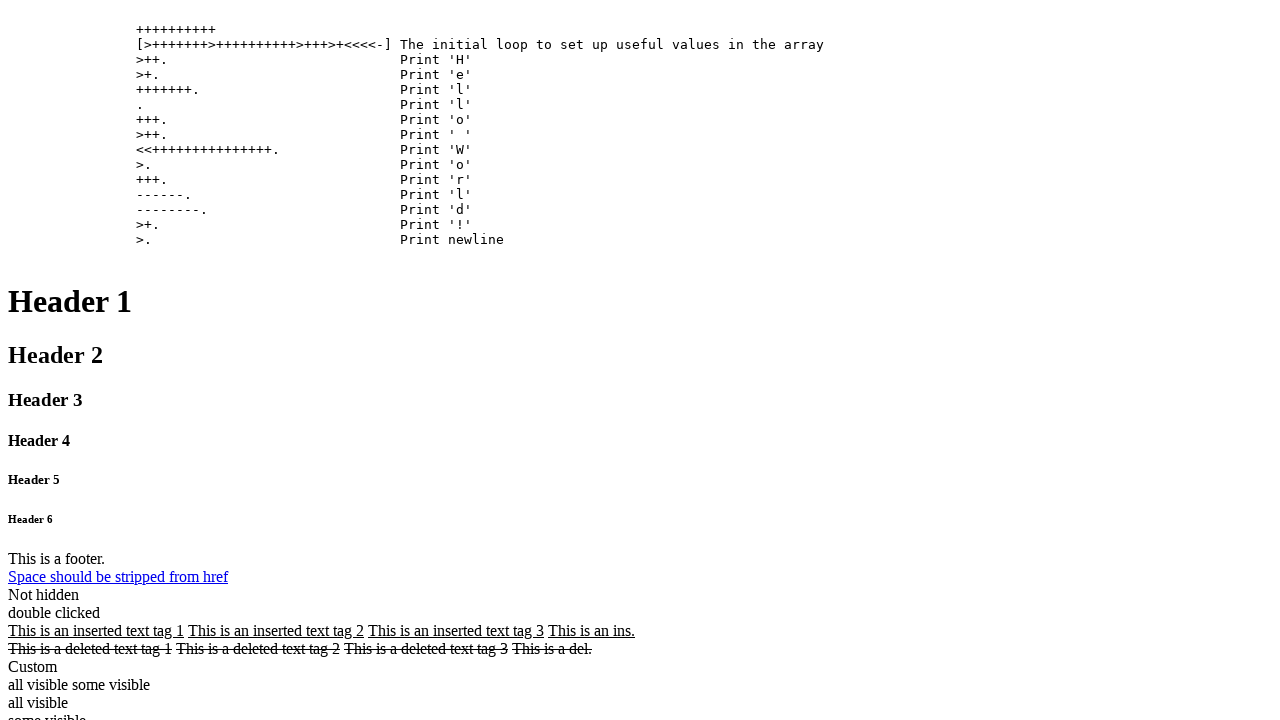

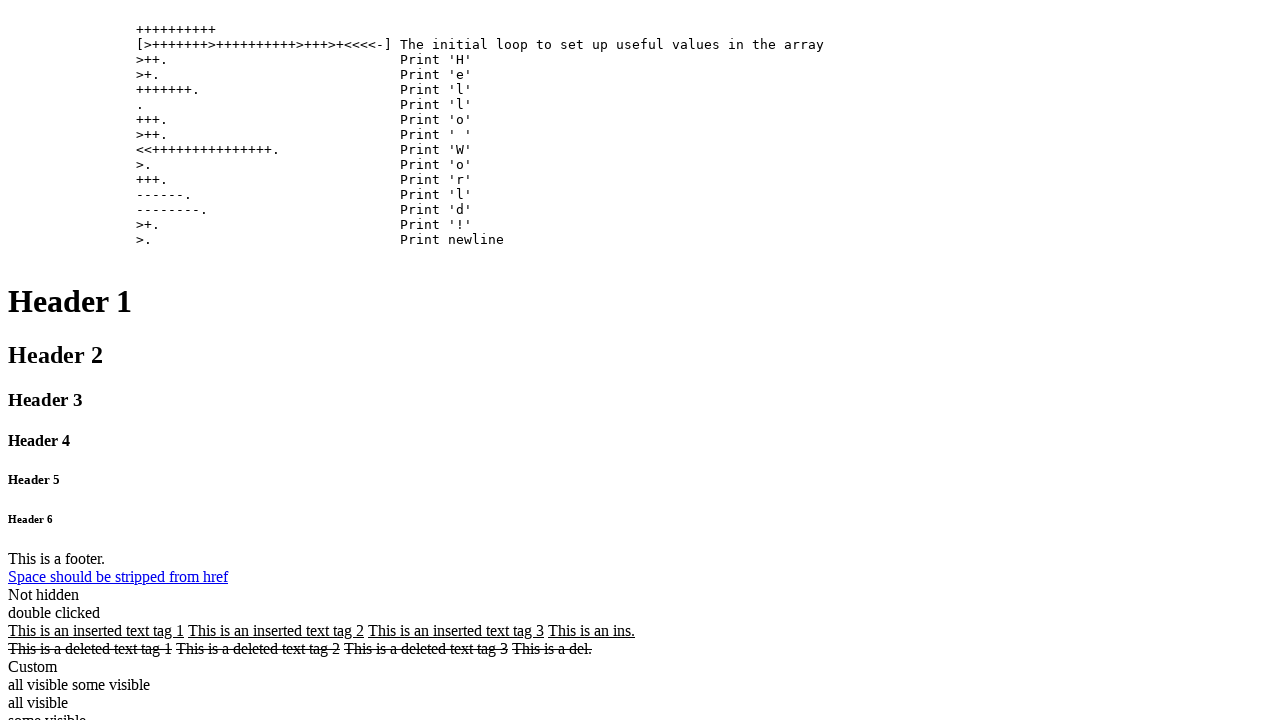